Tests JavaScript alert handling functionality by triggering different types of alerts (simple alert and confirm dialog) and accepting or dismissing them

Starting URL: https://rahulshettyacademy.com/AutomationPractice/

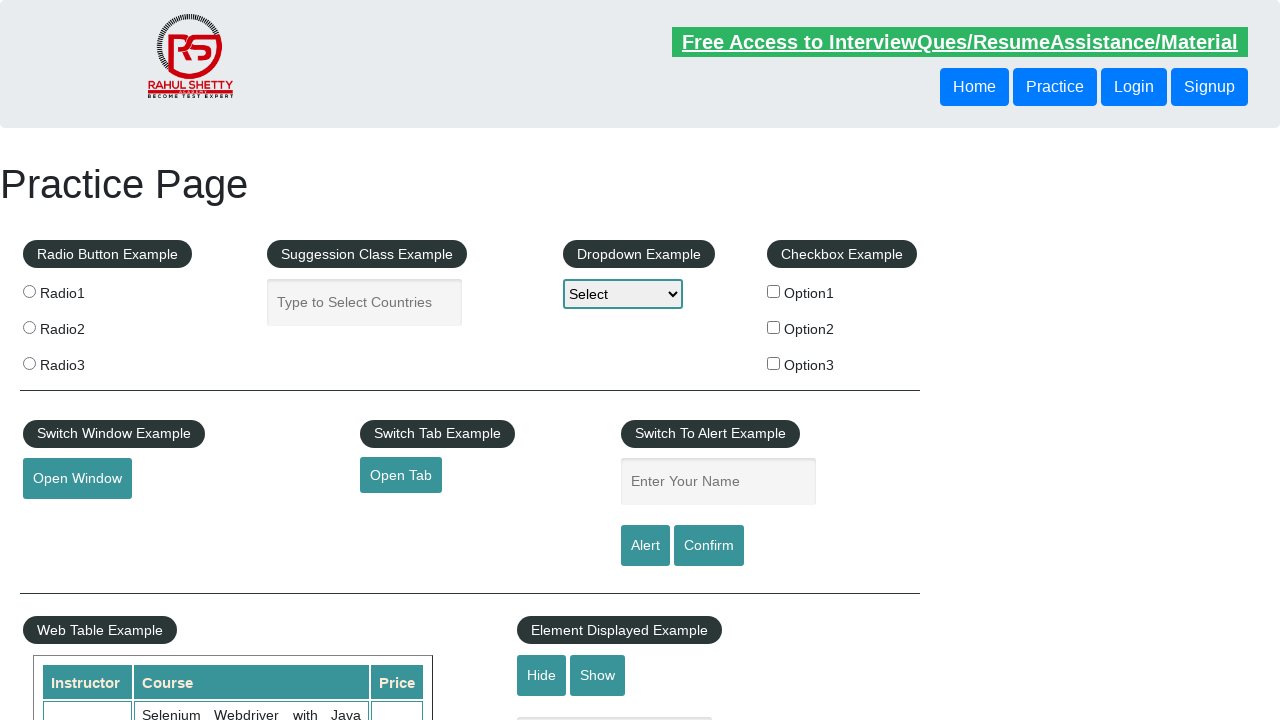

Filled name field with 'Smith' on #name
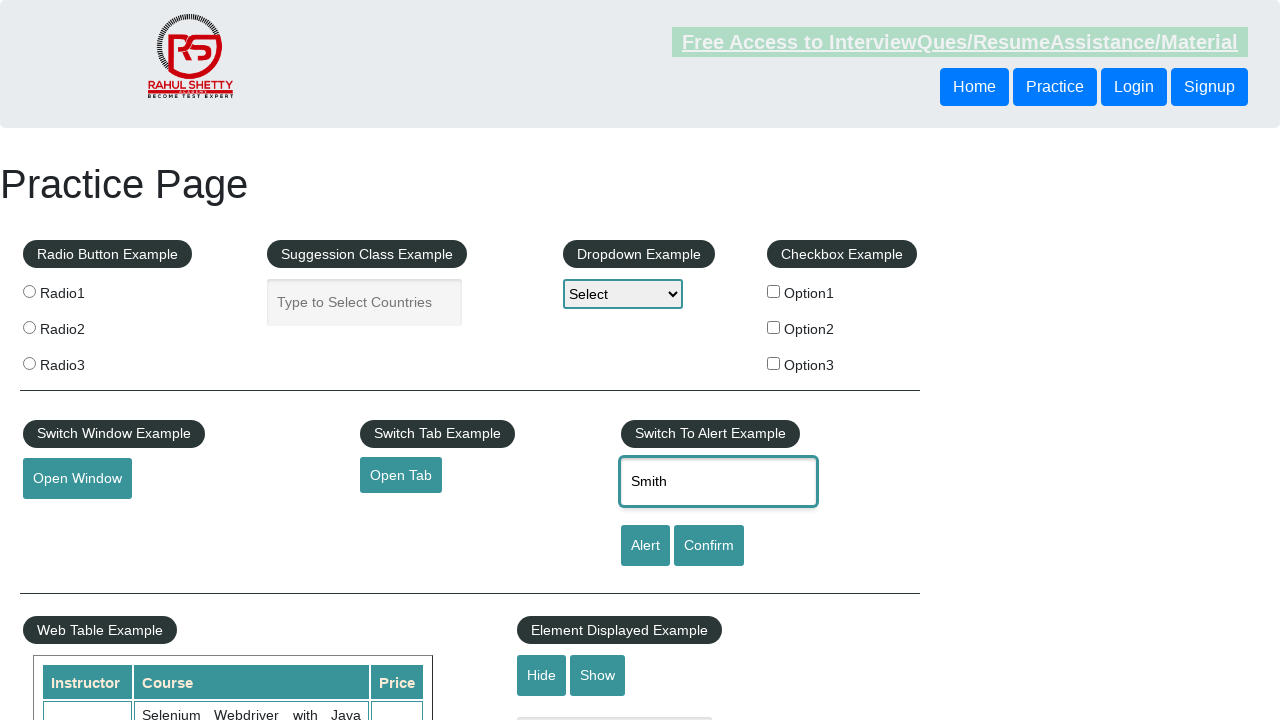

Clicked alert button at (645, 546) on #alertbtn
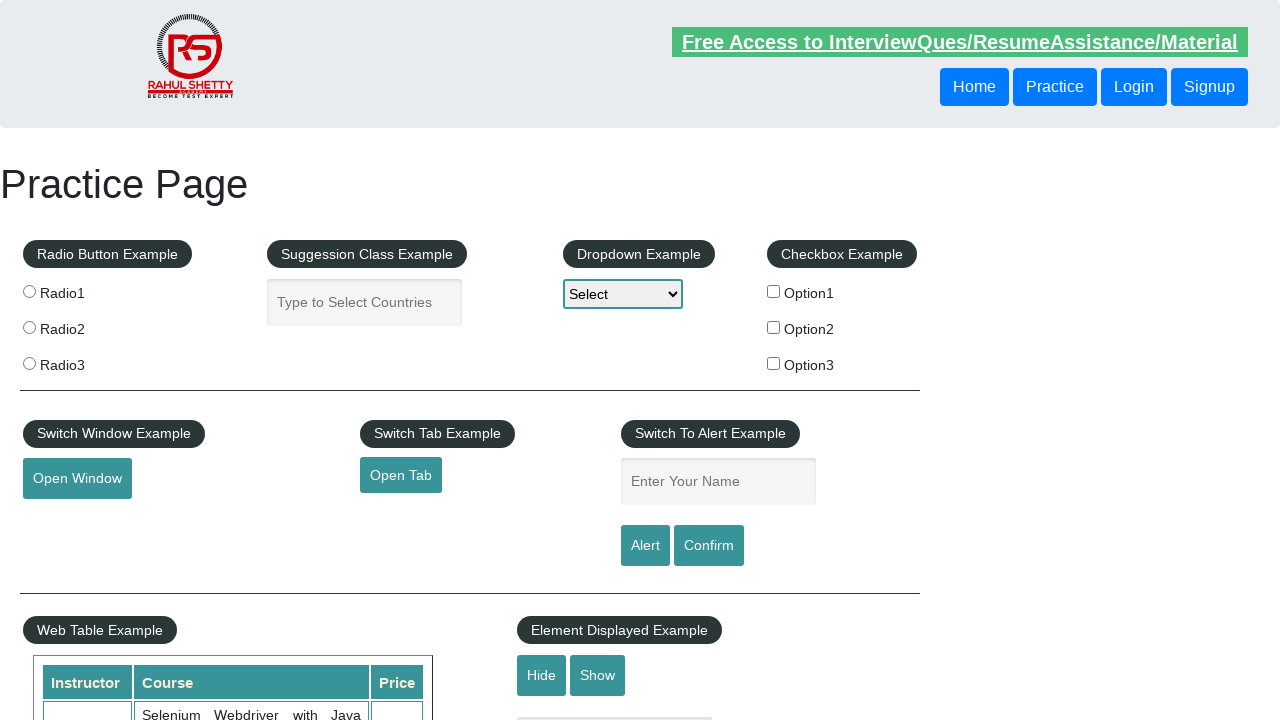

Accepted the alert dialog
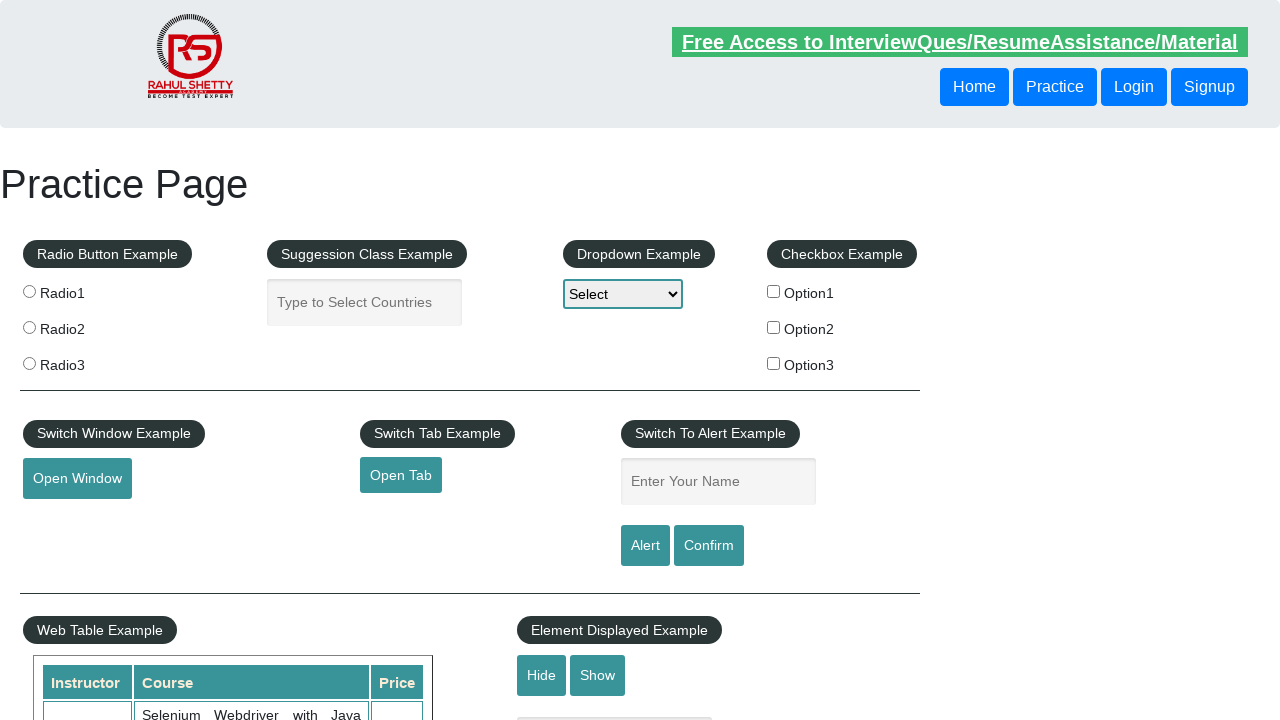

Filled name field with 'Smith' again on #name
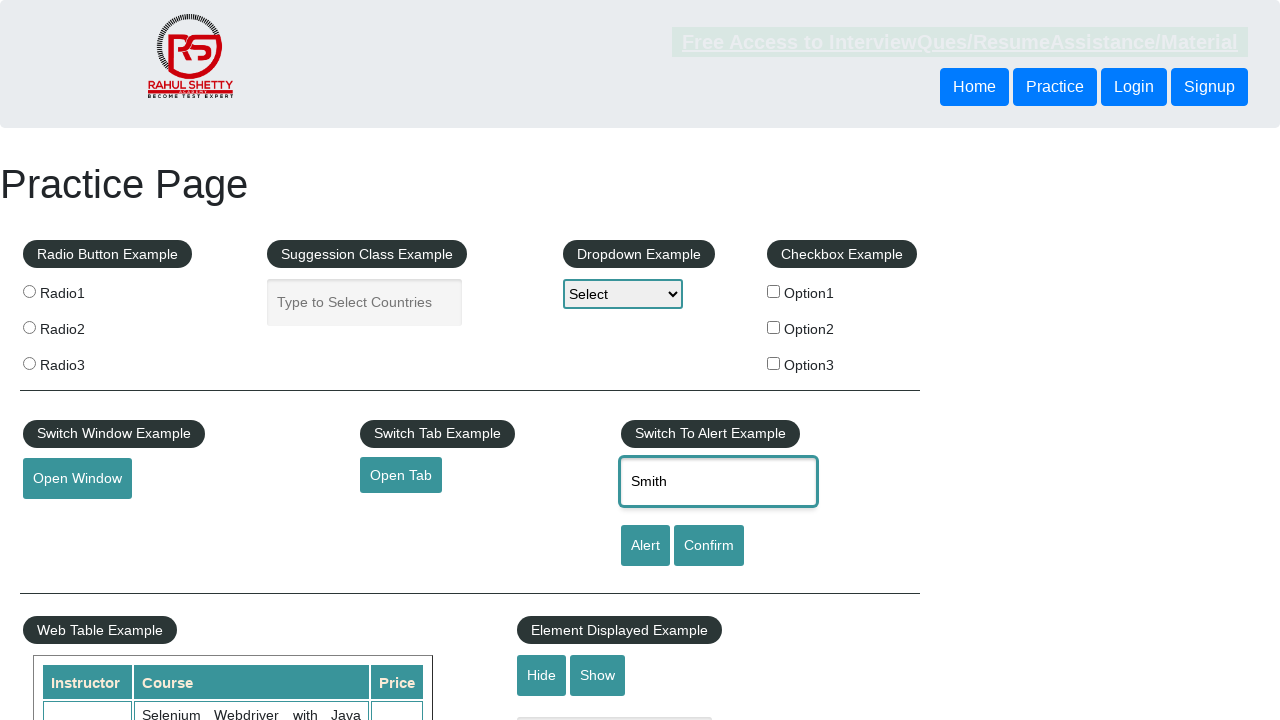

Clicked confirm button at (709, 546) on #confirmbtn
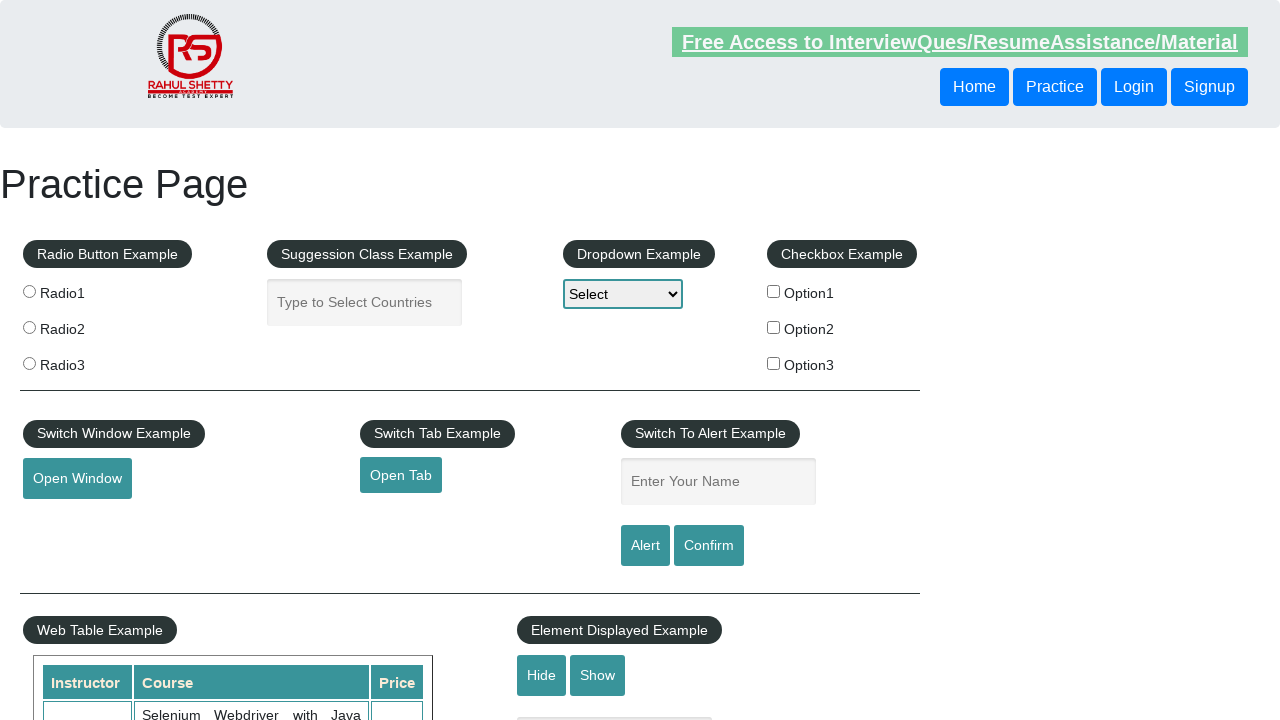

Accepted the confirm dialog
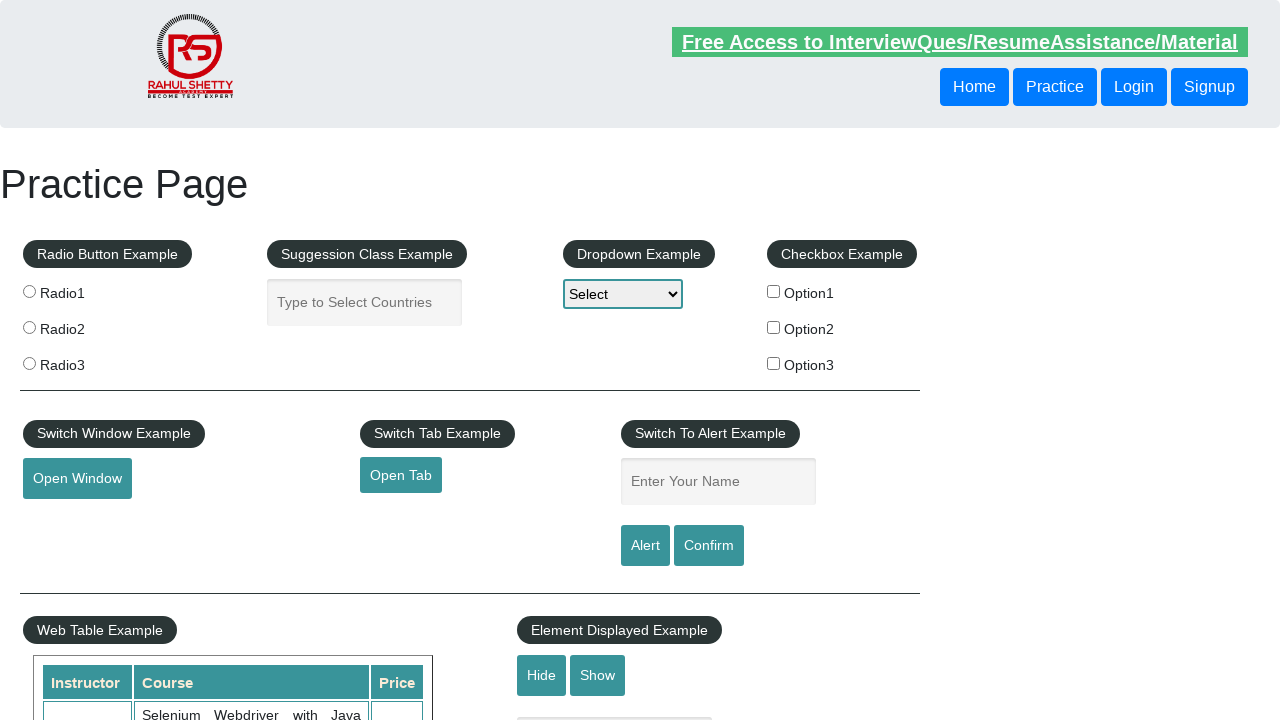

Filled name field with 'Smith' for third time on #name
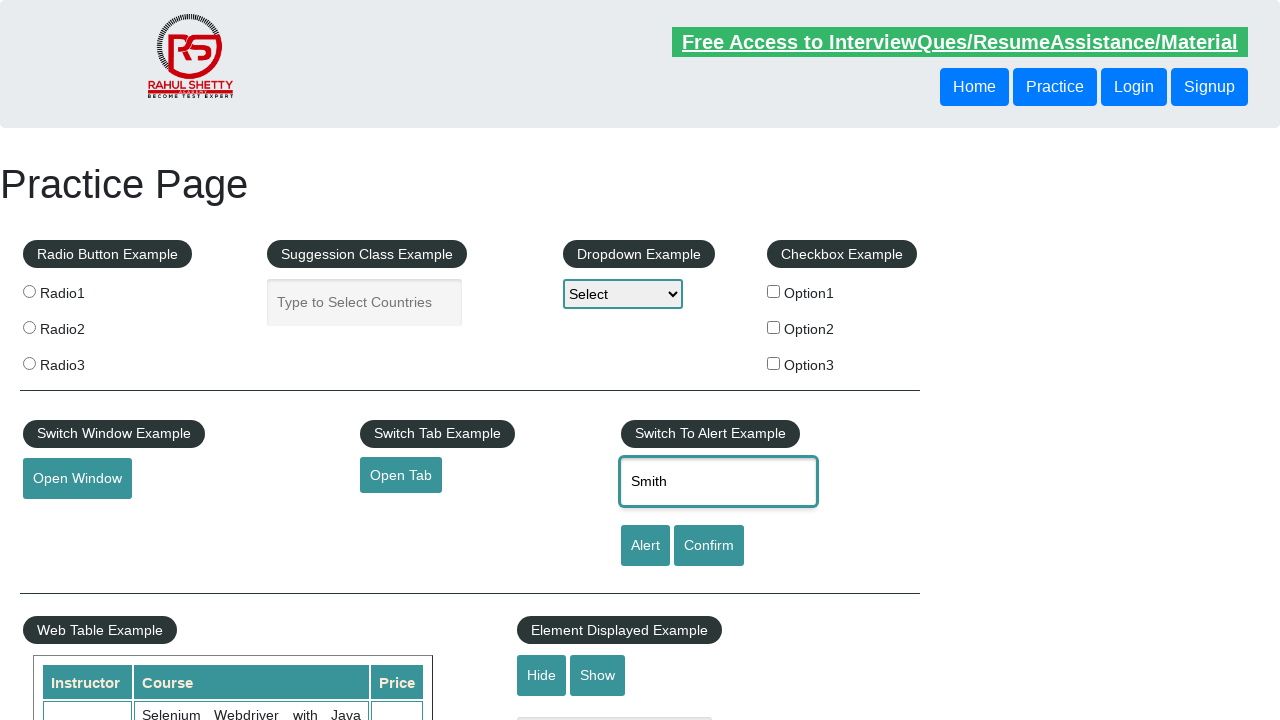

Clicked confirm button again at (709, 546) on #confirmbtn
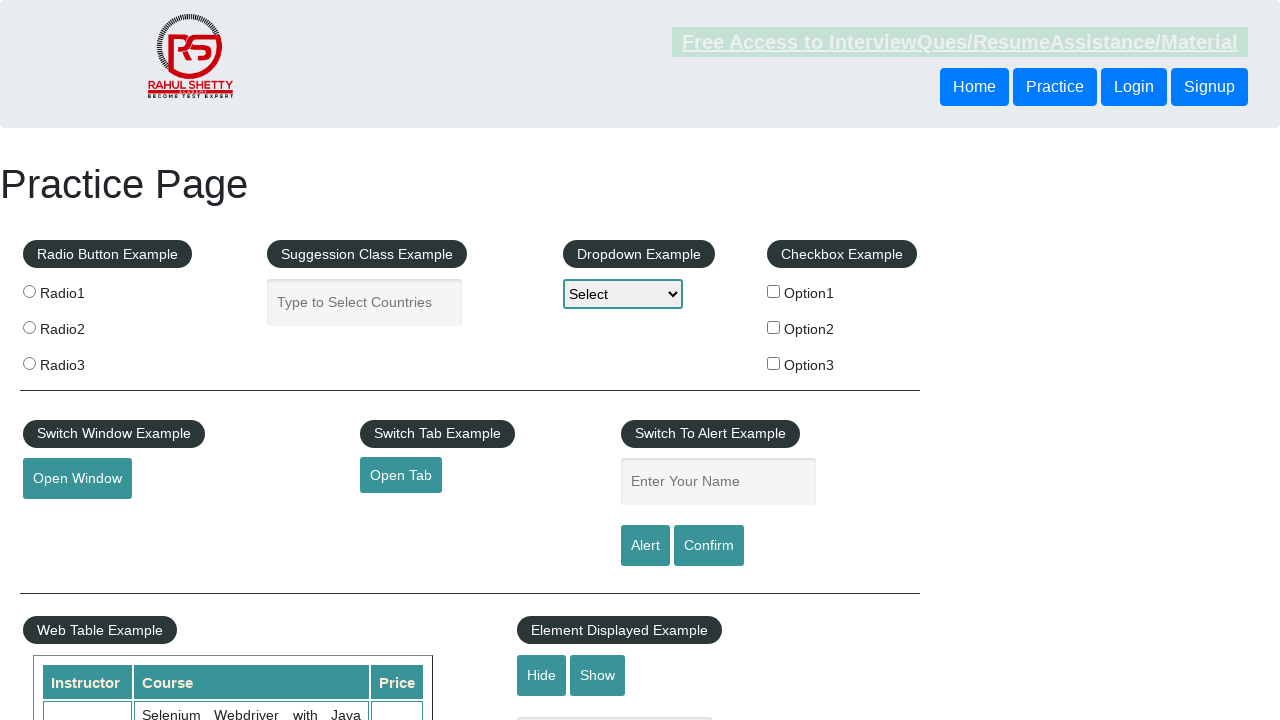

Dismissed the confirm dialog
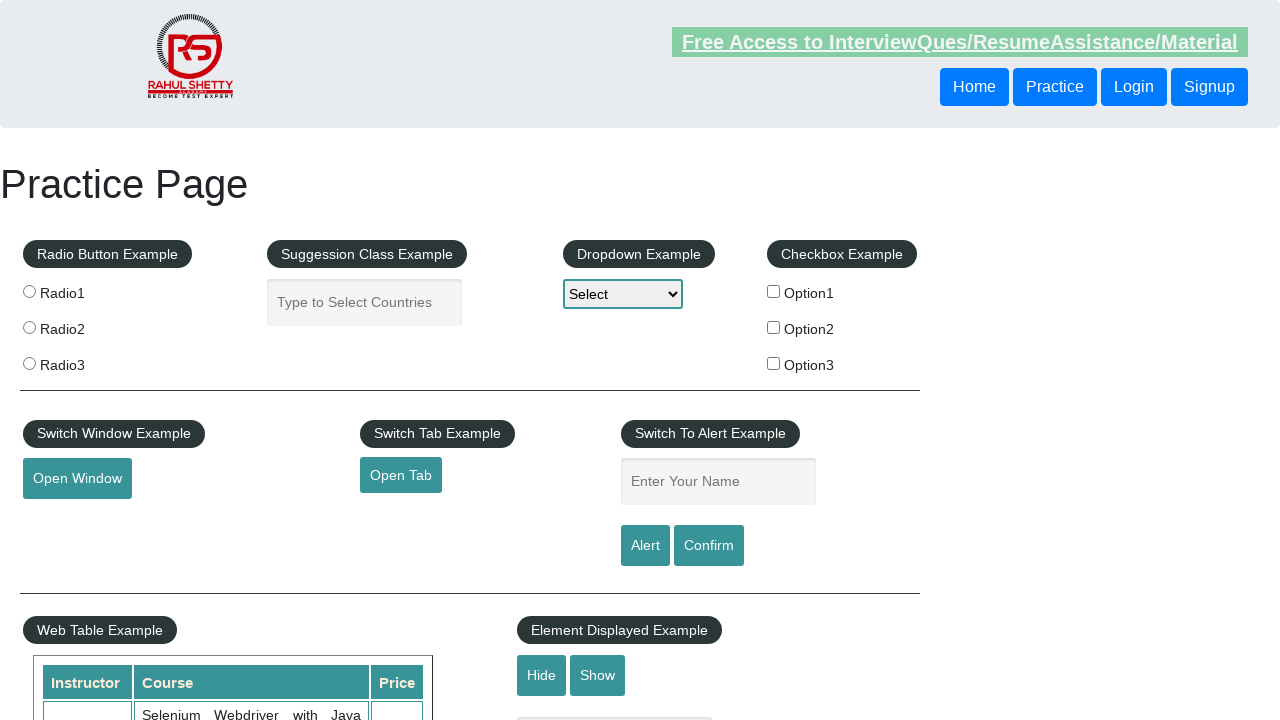

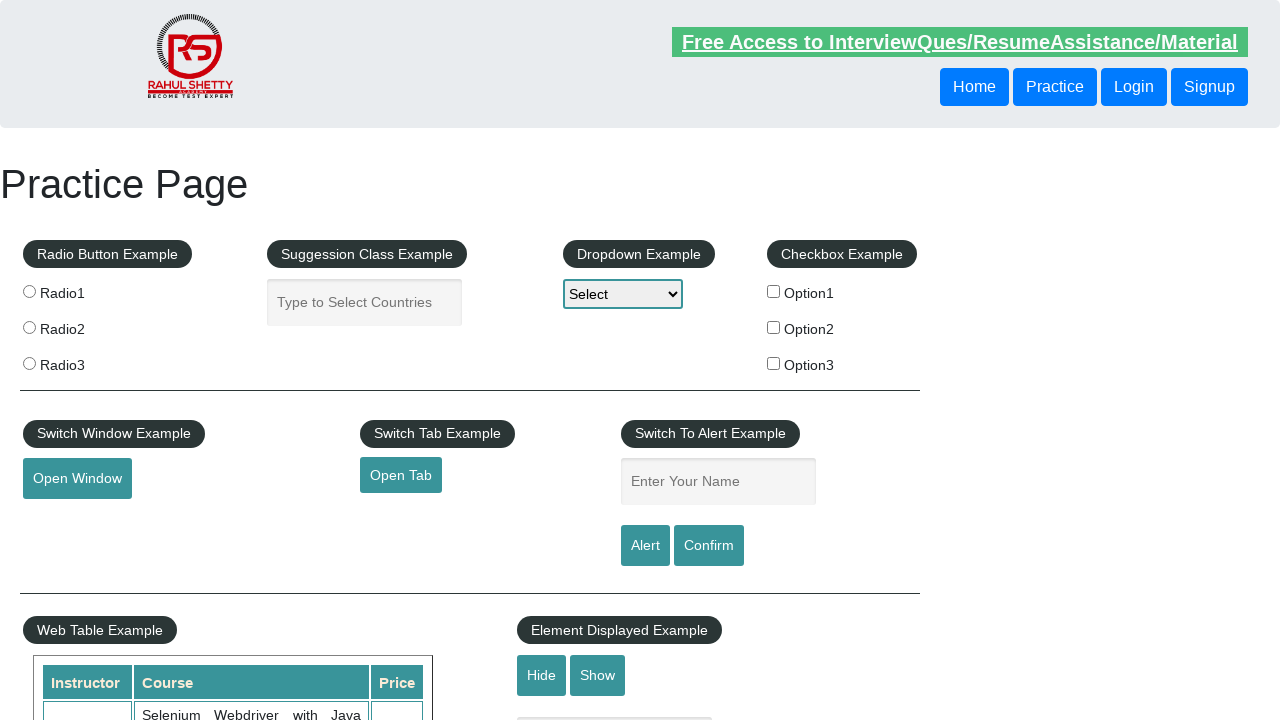